Navigates to the nopCommerce demo website homepage

Starting URL: https://demo.nopcommerce.com/

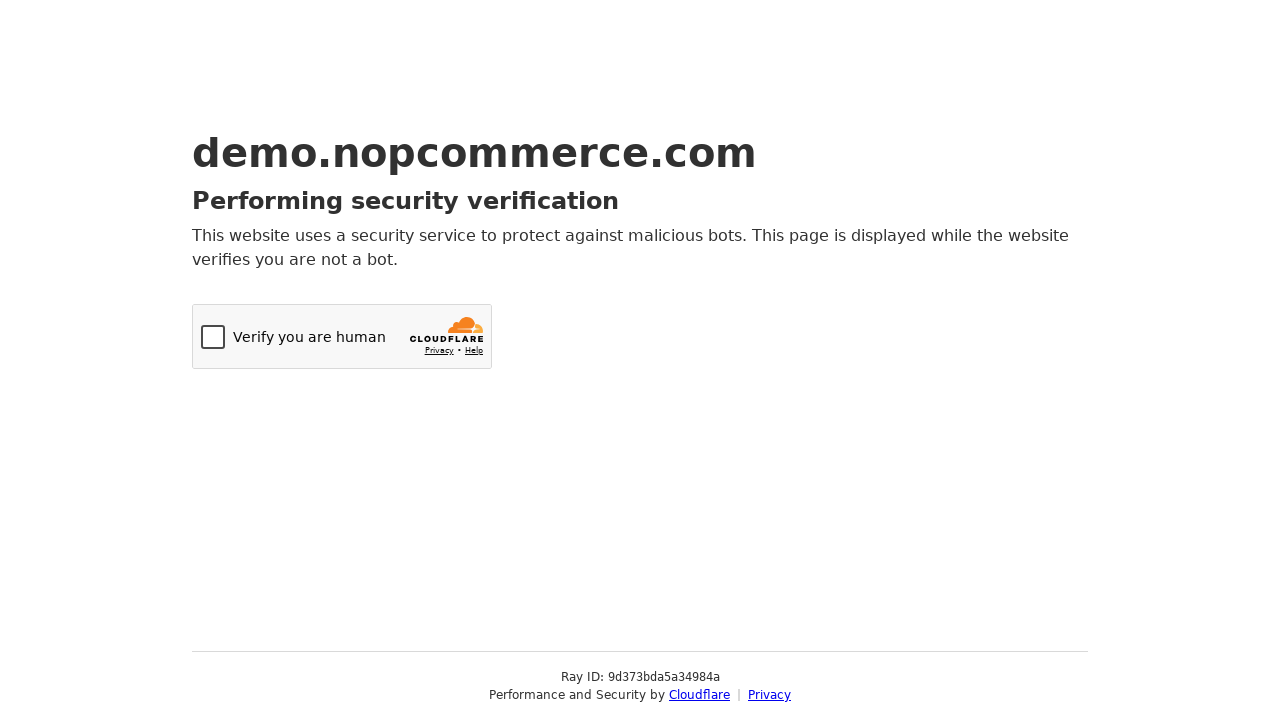

Navigated to nopCommerce demo website homepage
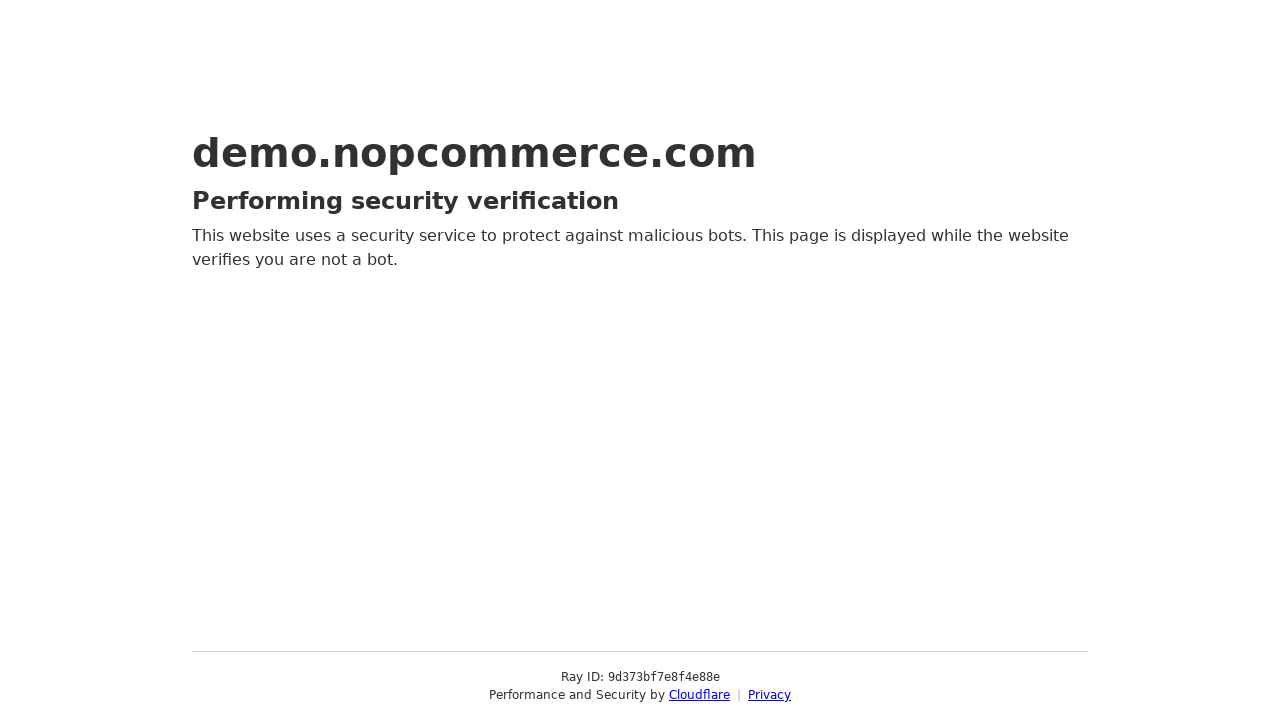

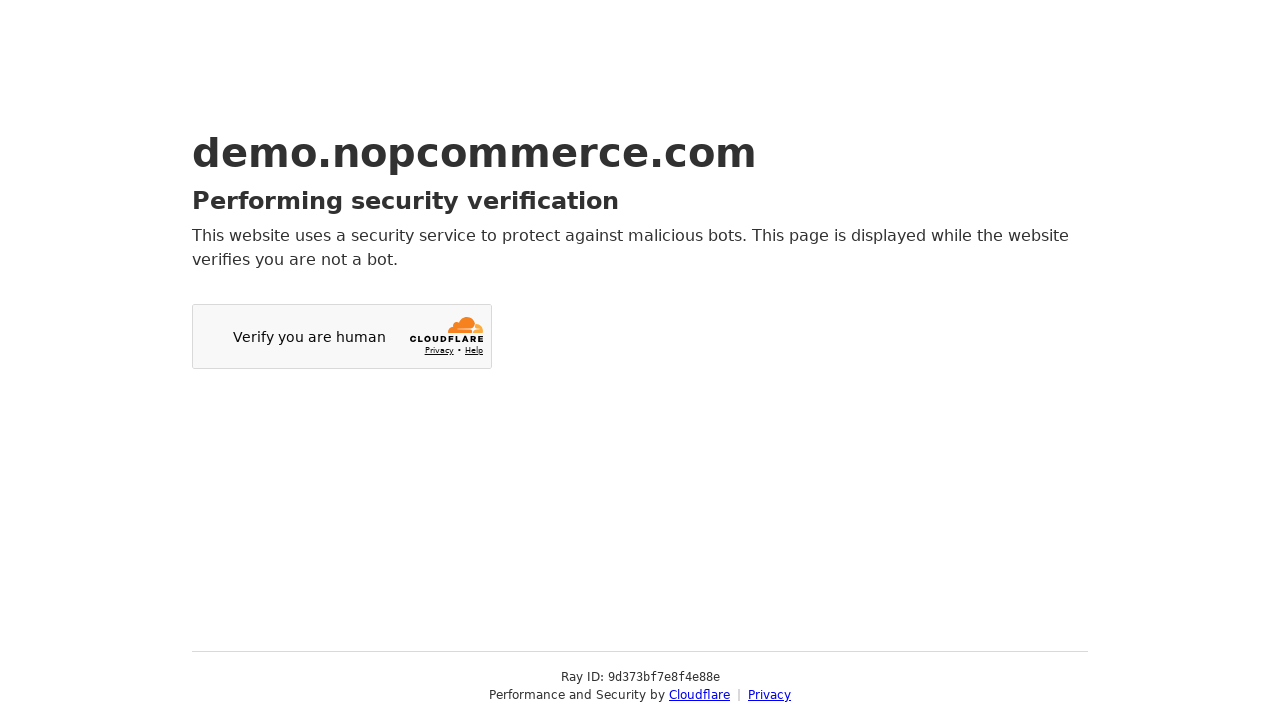